Tests a math calculation form by reading two numbers, calculating their sum, and selecting the result from a dropdown menu

Starting URL: http://suninjuly.github.io/selects1.html

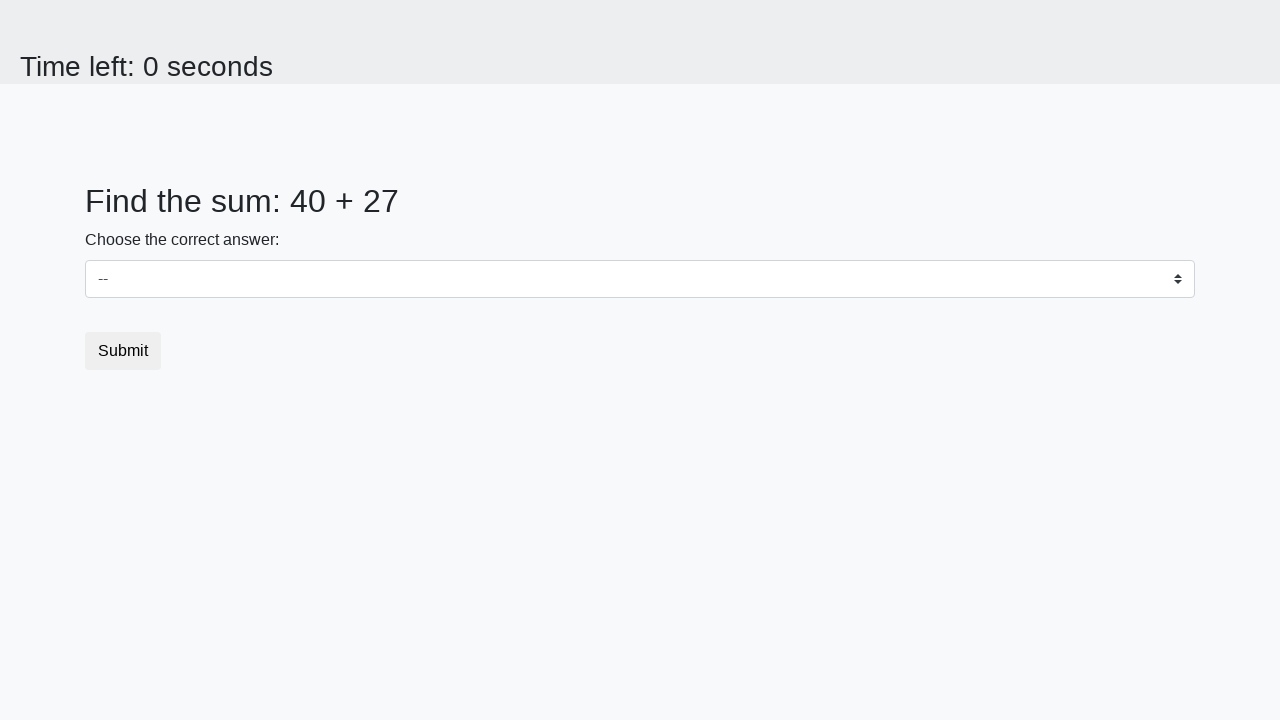

Read first number from #num1 element
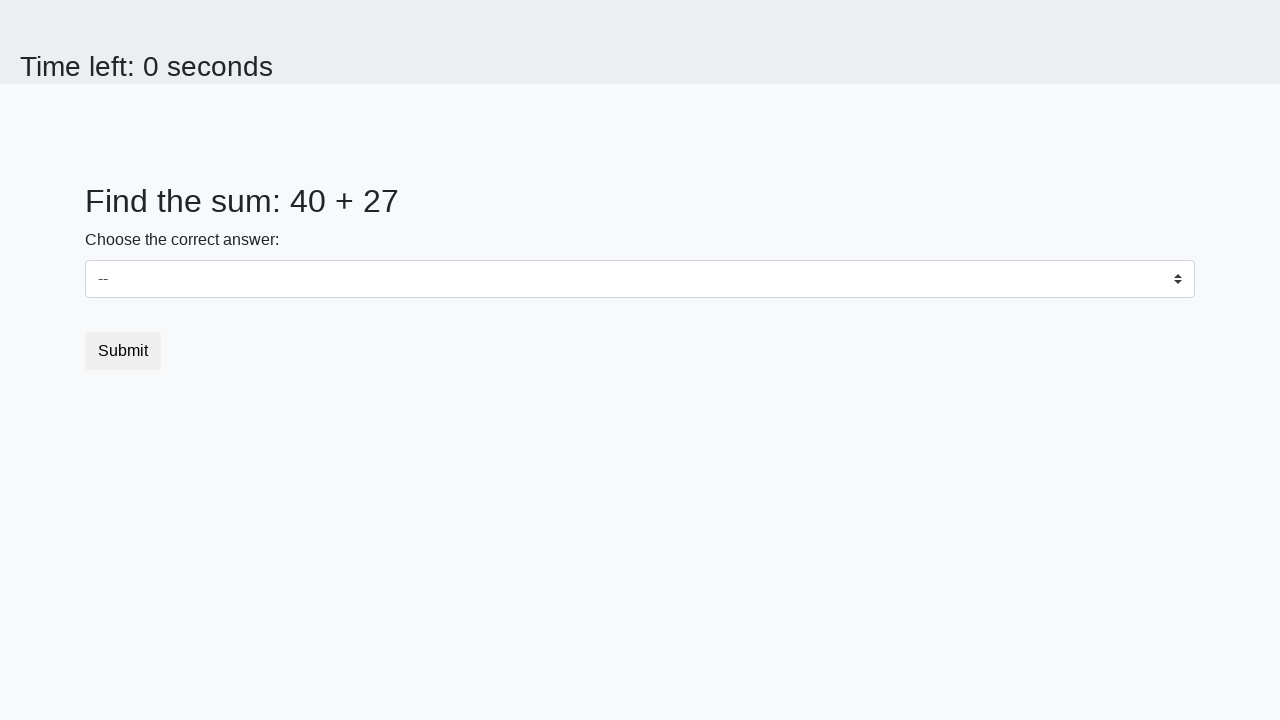

Converted first number to integer
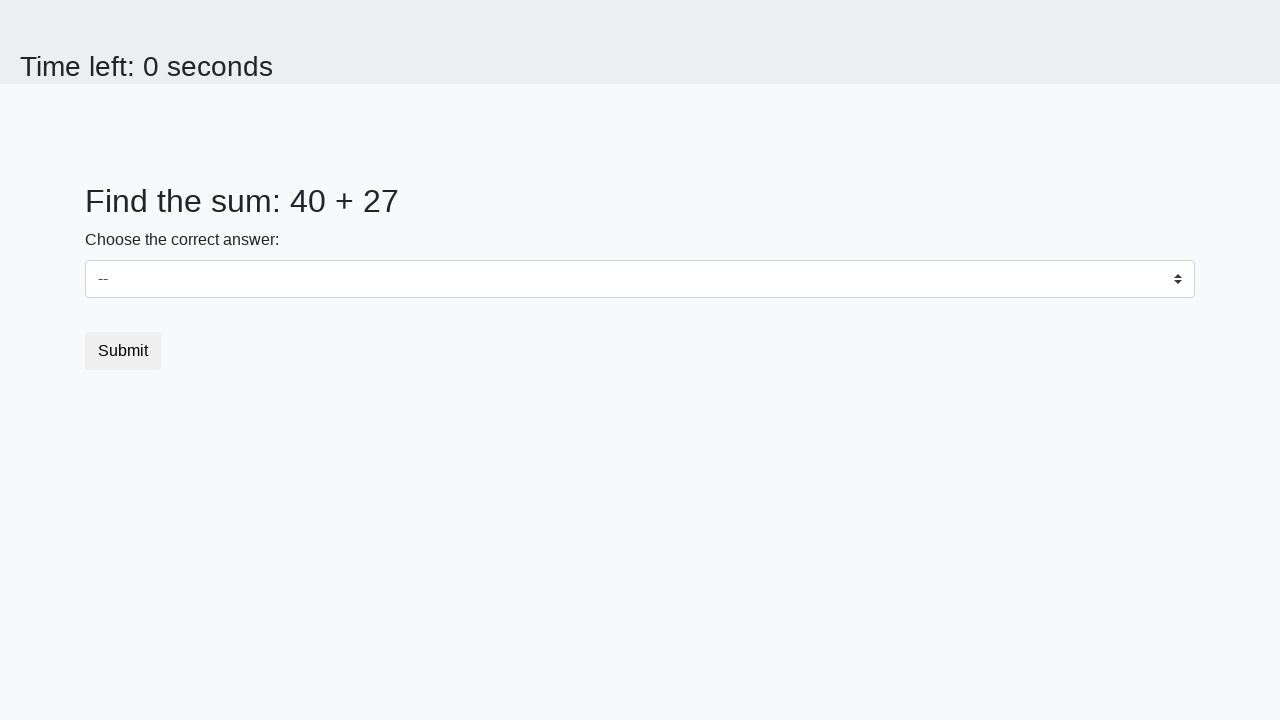

Read second number from #num2 element
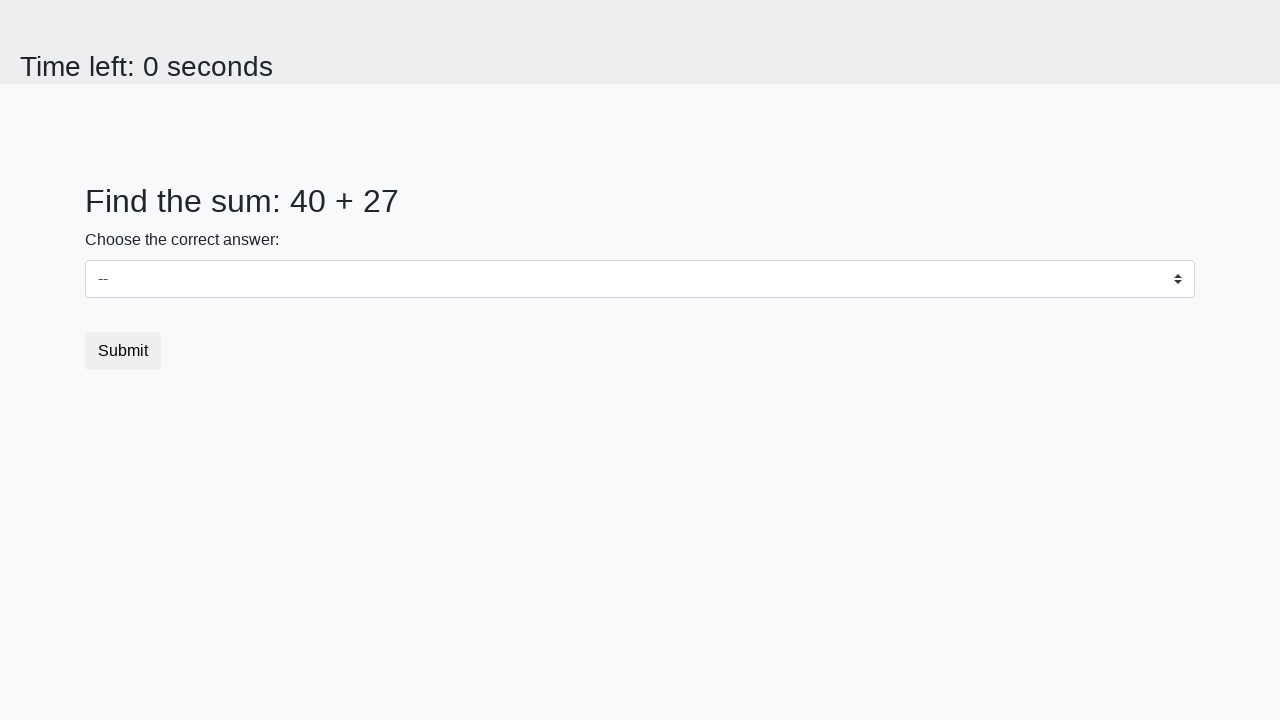

Converted second number to integer
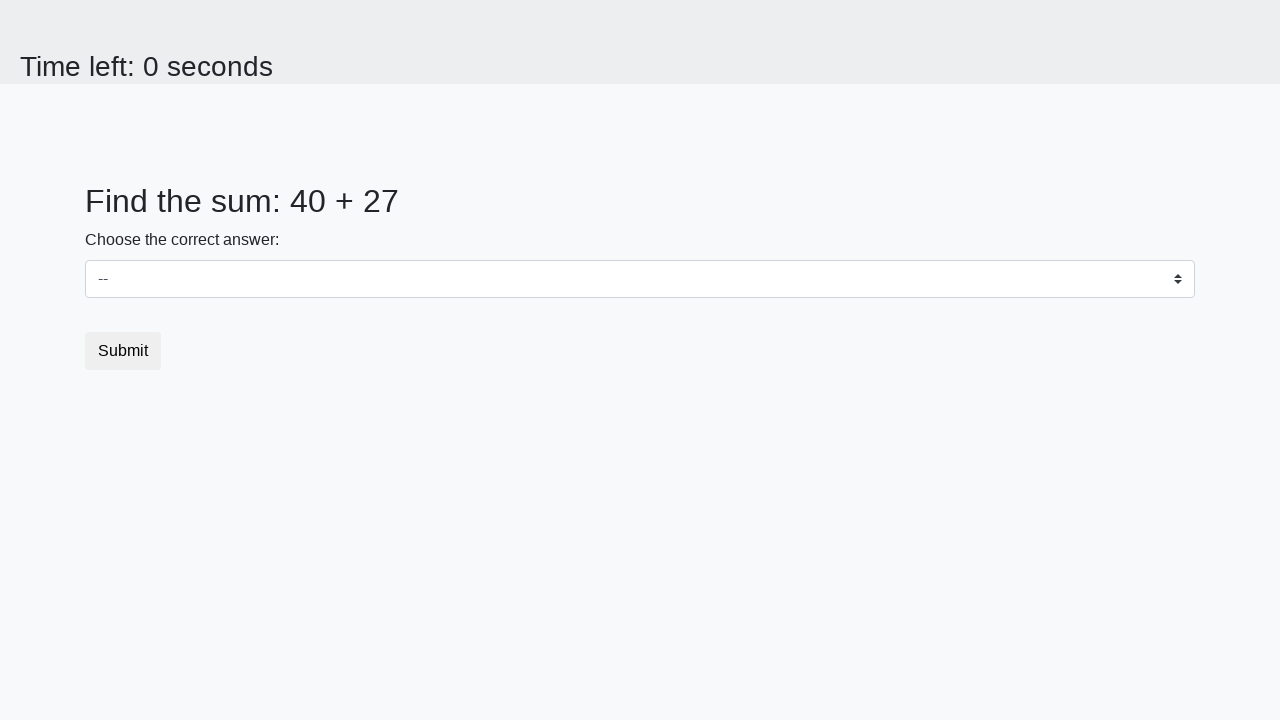

Calculated sum: 40 + 27 = 67
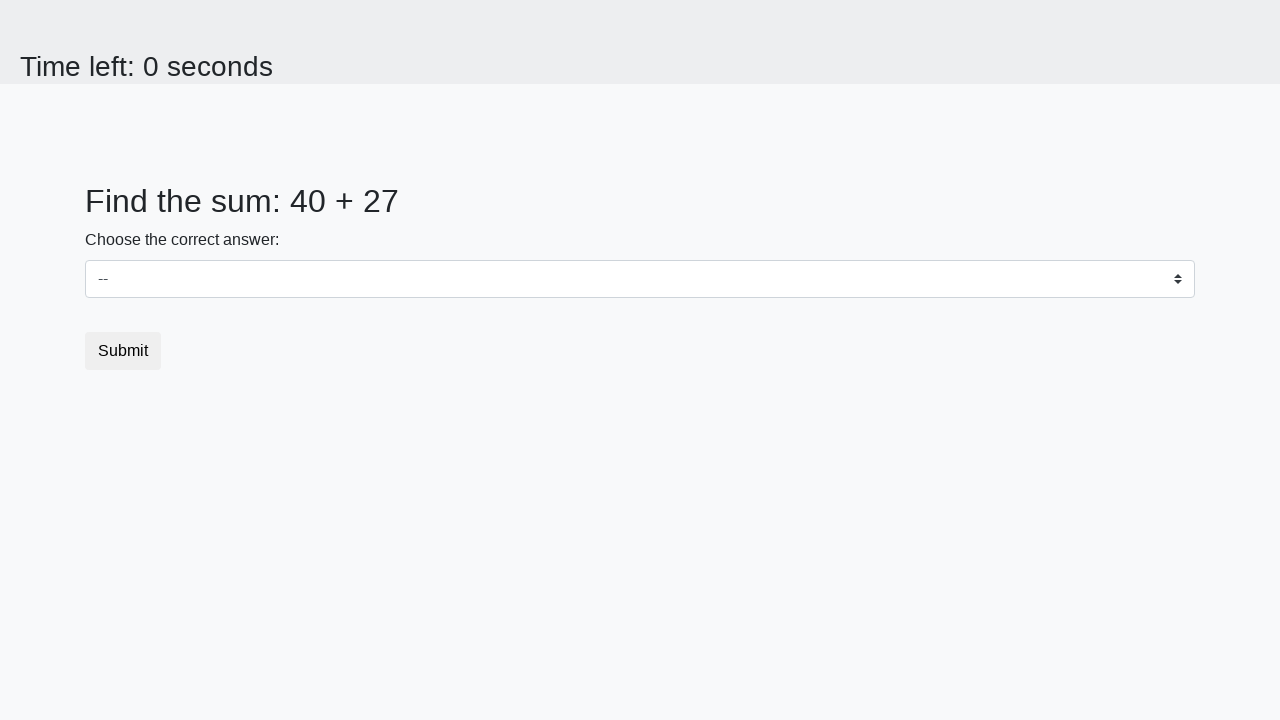

Selected sum value '67' from dropdown menu on #dropdown
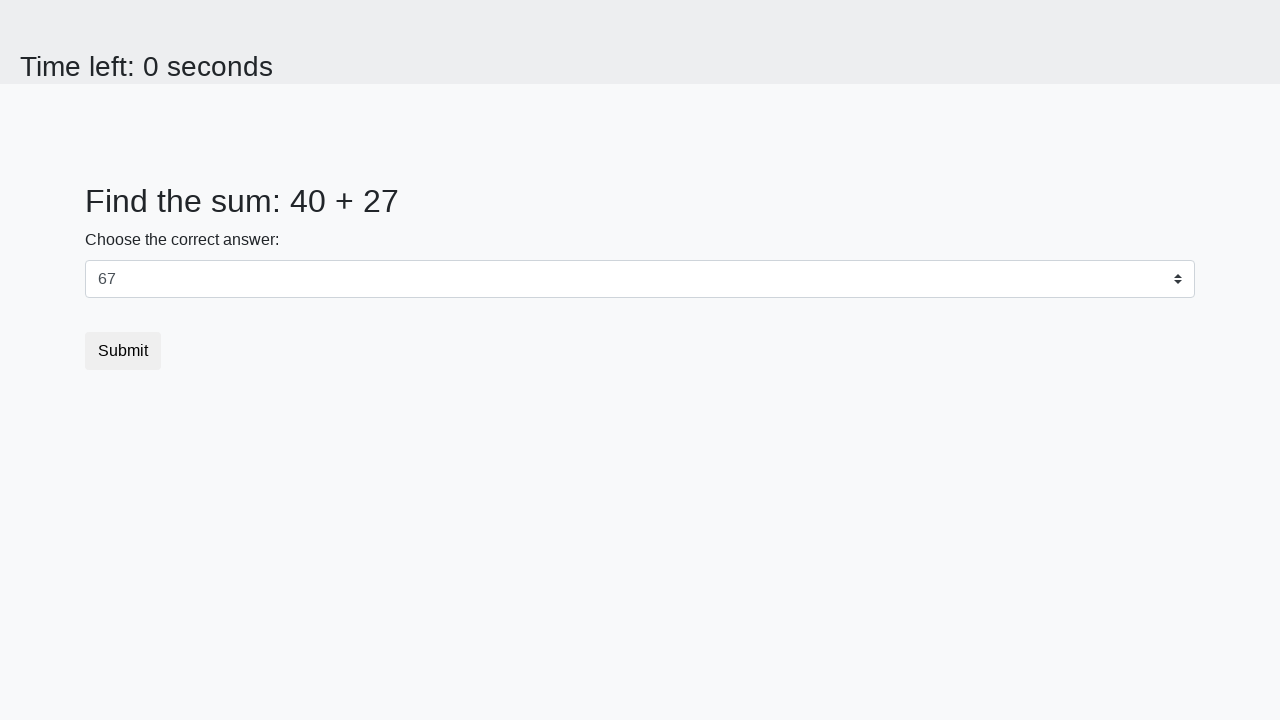

Clicked submit button to complete form at (123, 351) on button.btn
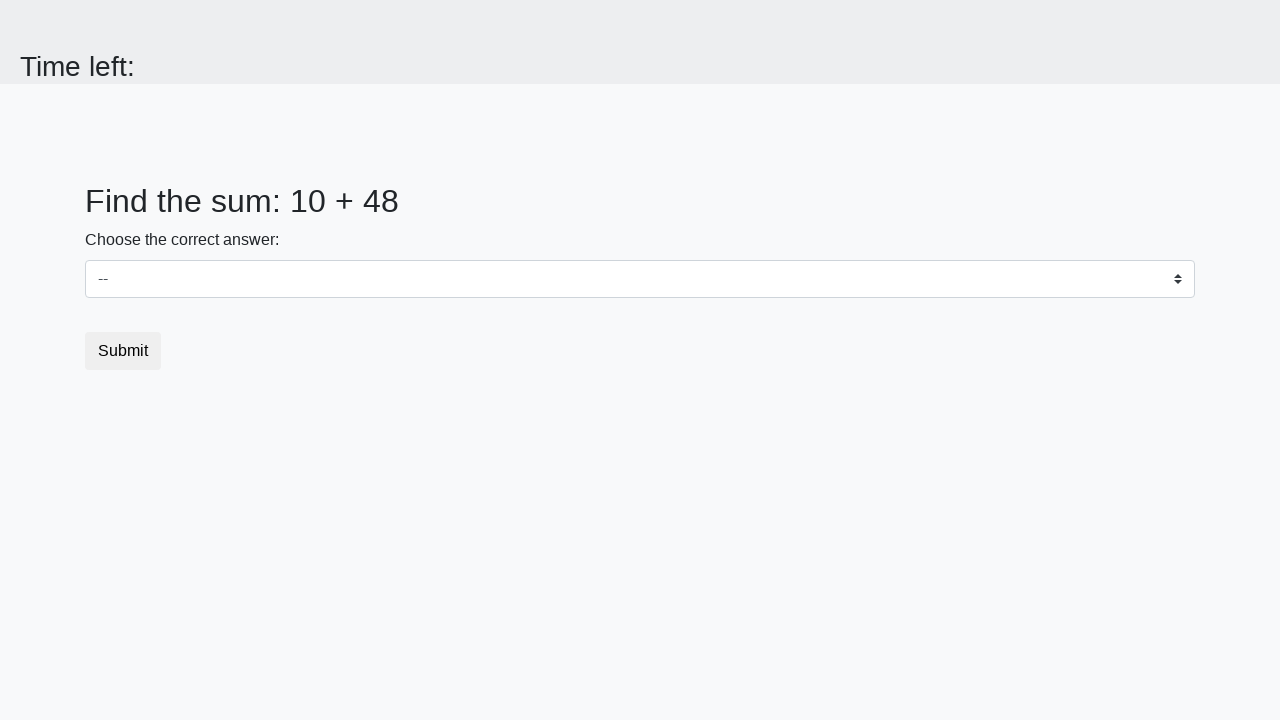

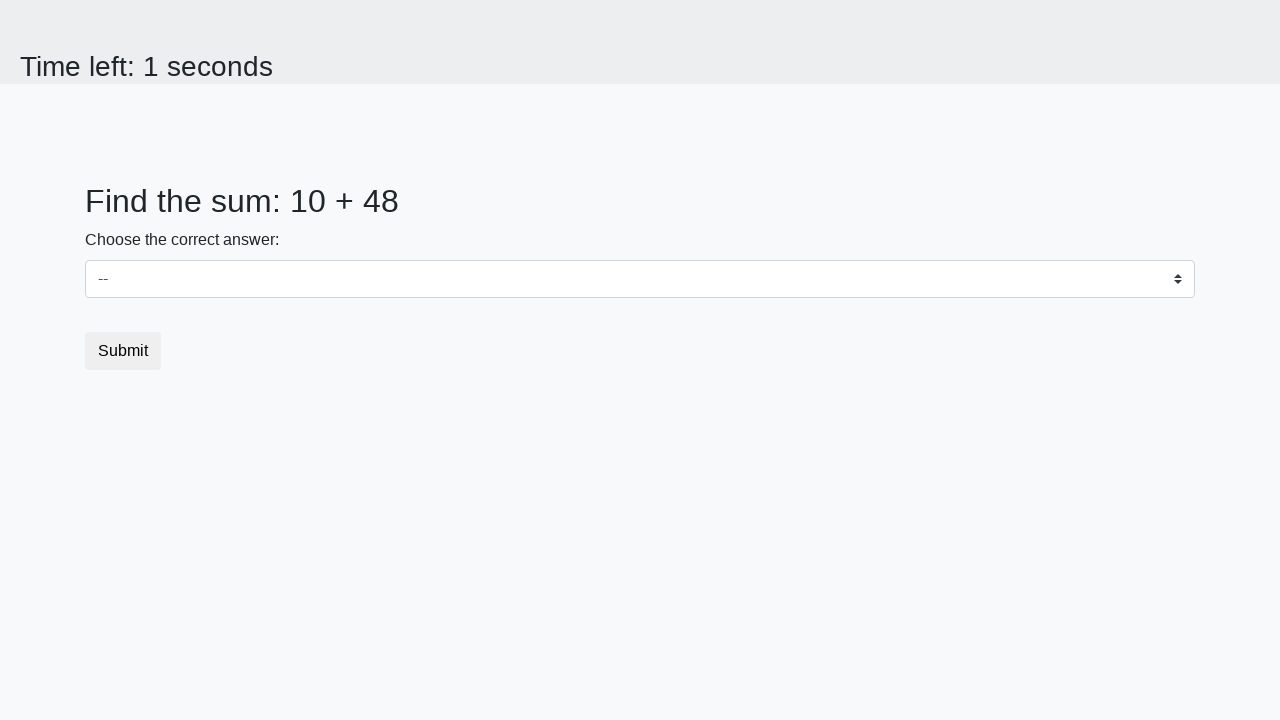